Tests input field functionality by entering text using the name attribute selector, submitting the form, and verifying the result text matches the input

Starting URL: https://www.qa-practice.com/elements/input/simple

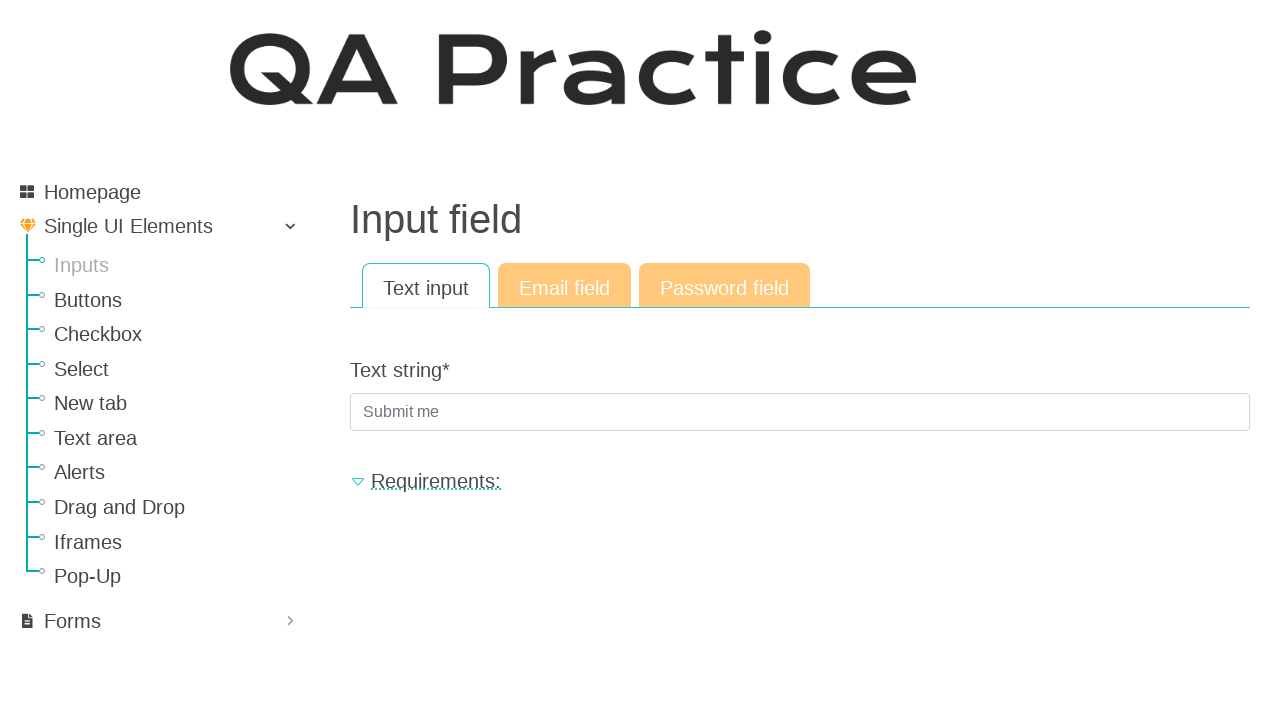

Filled text input field with 'testinput2024' using name attribute selector on input[name='text_string']
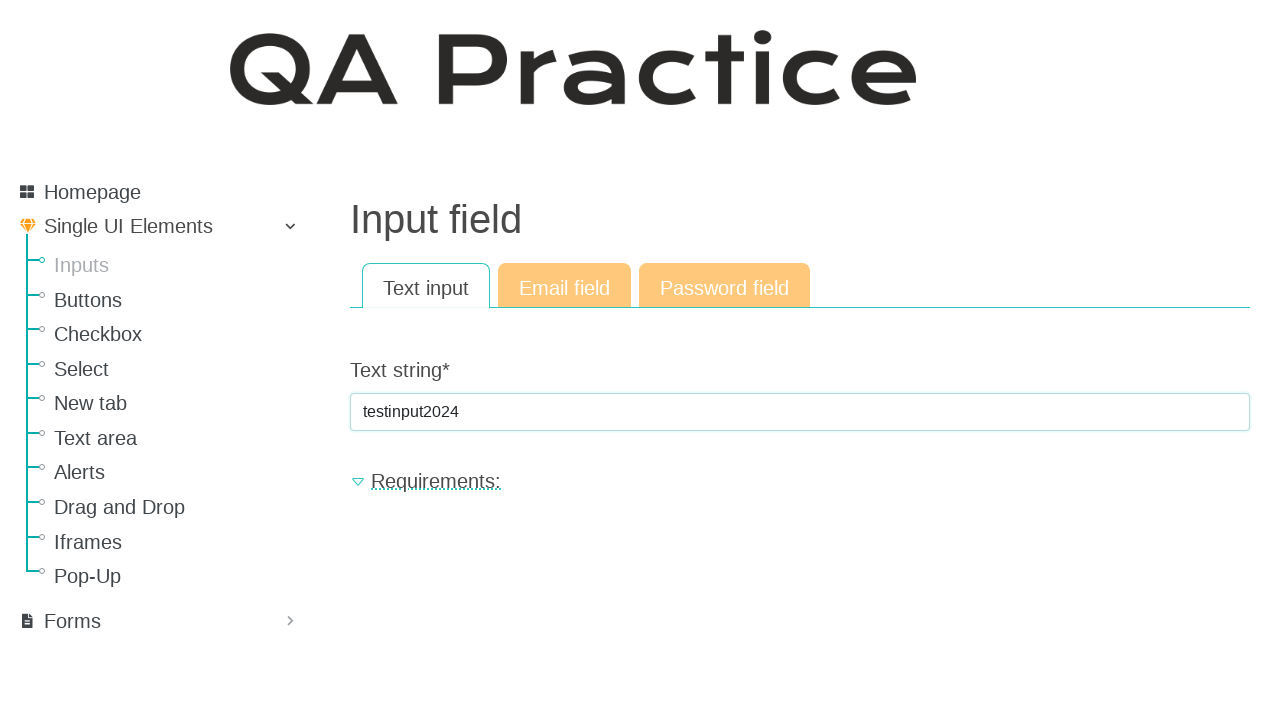

Submitted form by pressing Enter key on input[name='text_string']
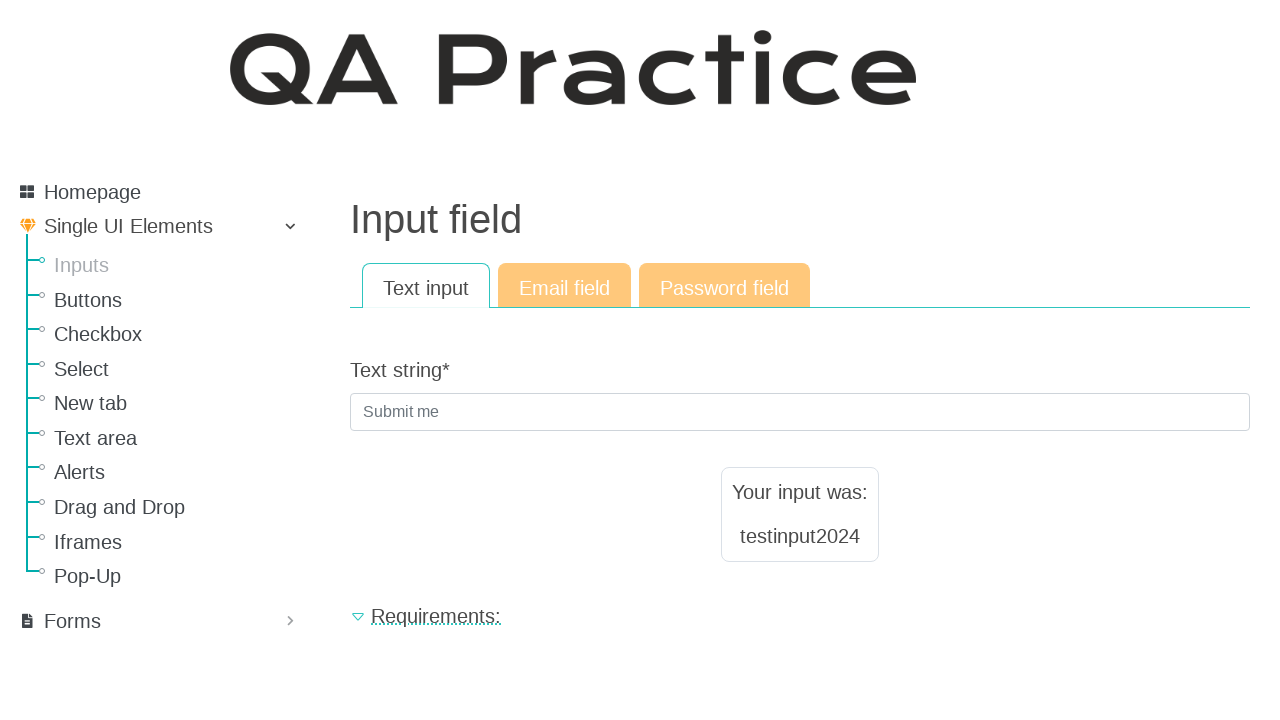

Result text element appeared on page
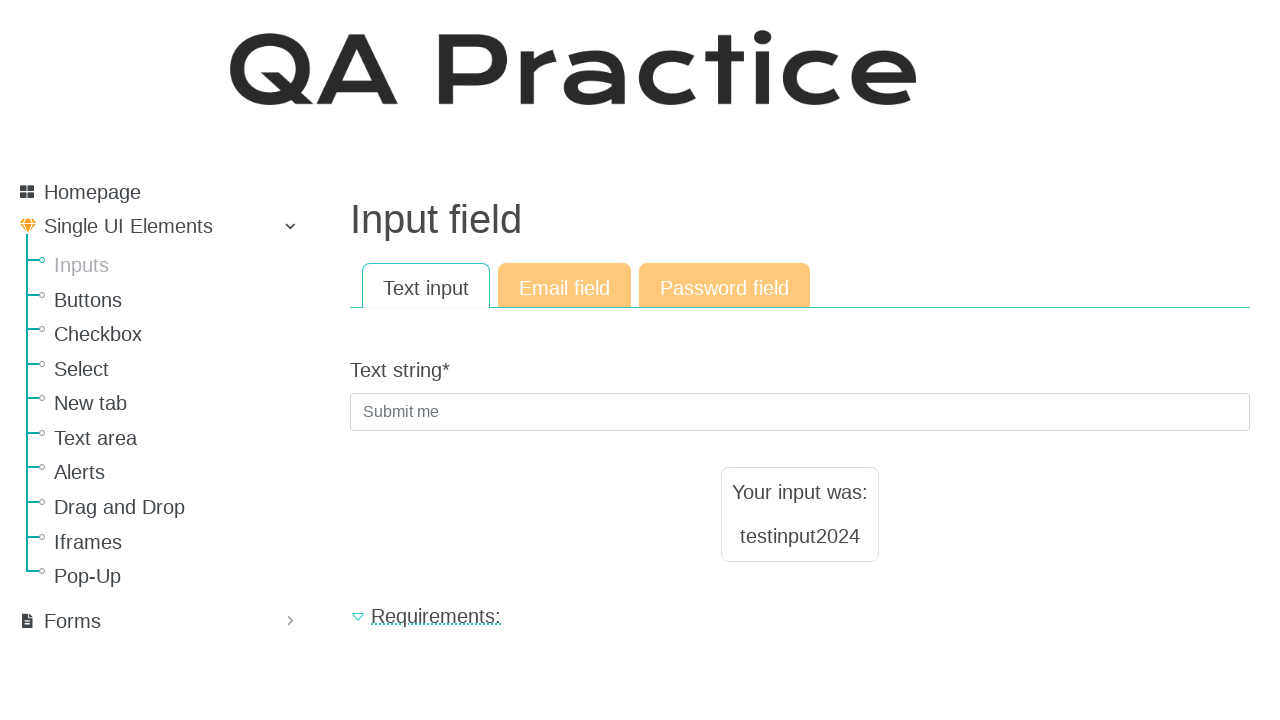

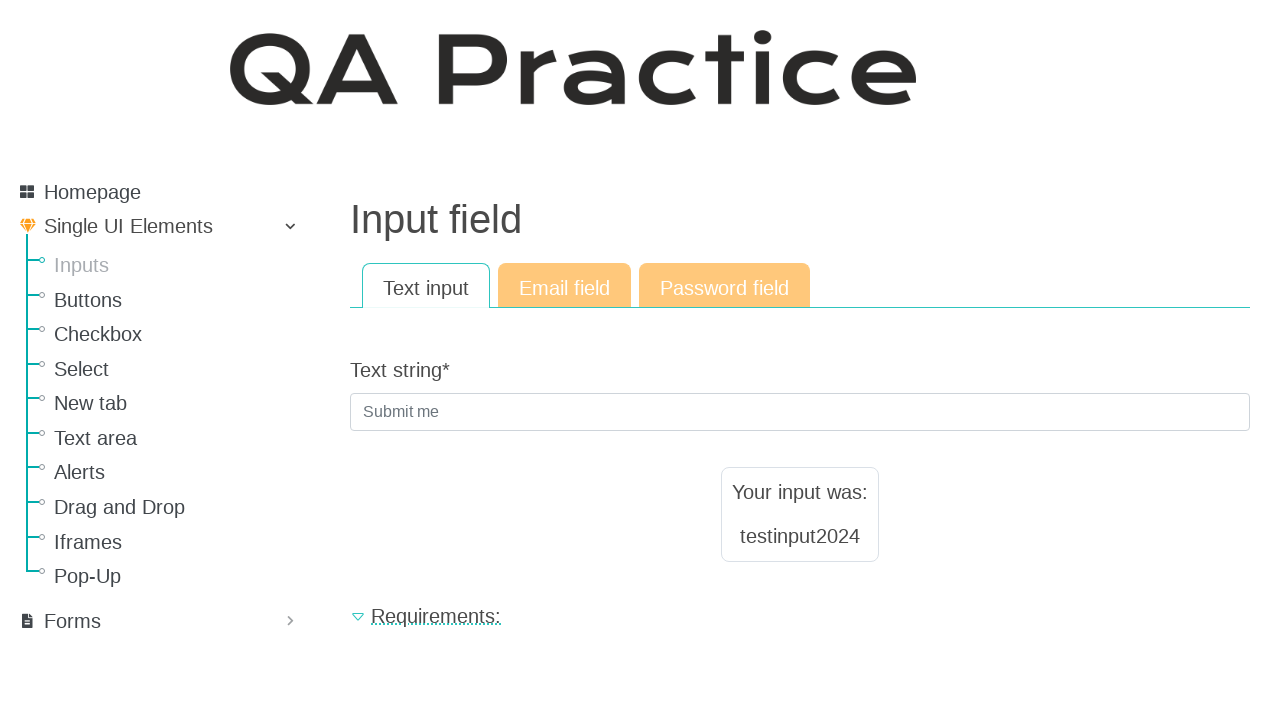